Tests JavaScript alert handling by clicking a button that triggers a delayed alert, waiting for the alert to appear, verifying the alert text contains "code", and then accepting the alert.

Starting URL: https://ineuron-courses.vercel.app/practise

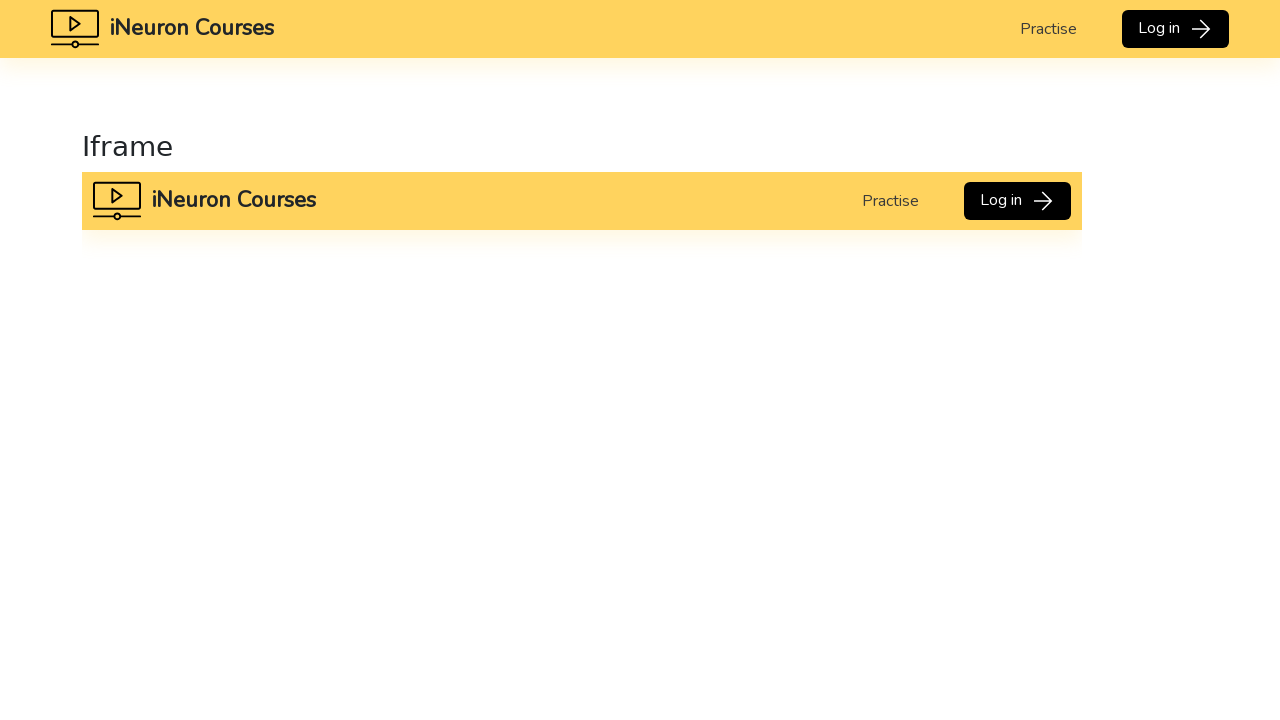

Waited 3 seconds for page to load
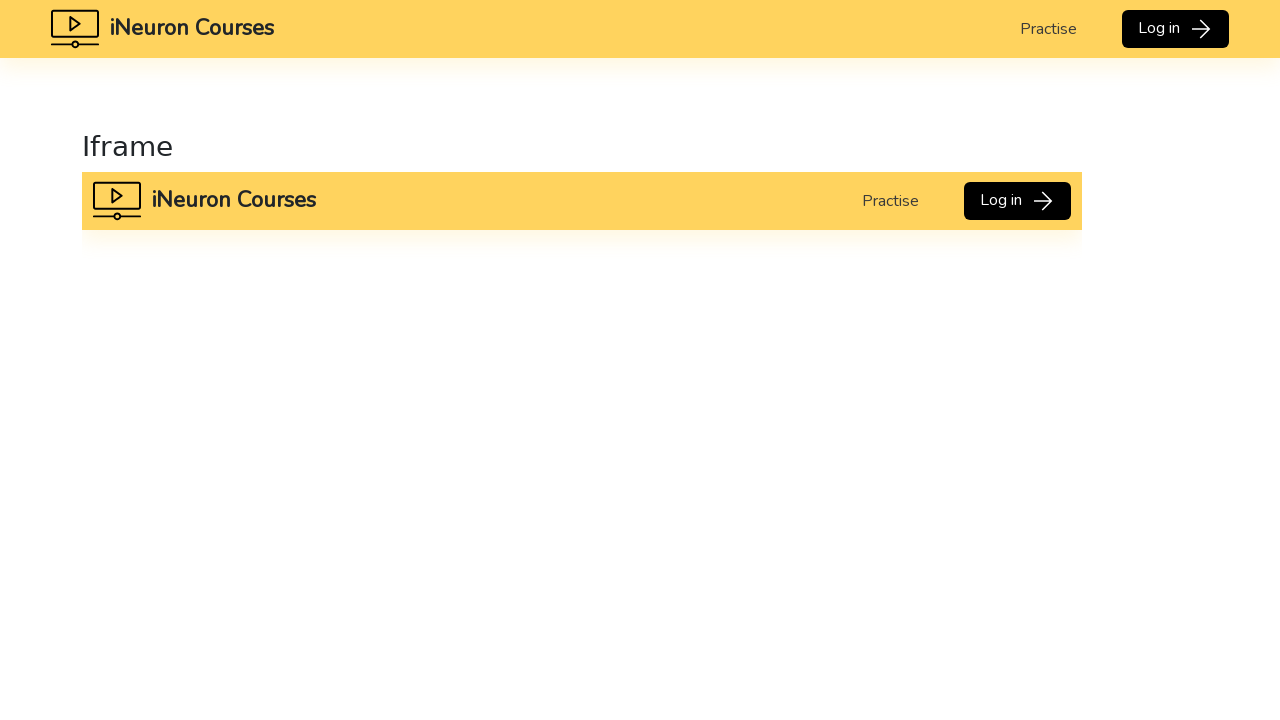

Clicked button to trigger delayed alert at (177, 373) on //button[text()="Click to see after 5s"]
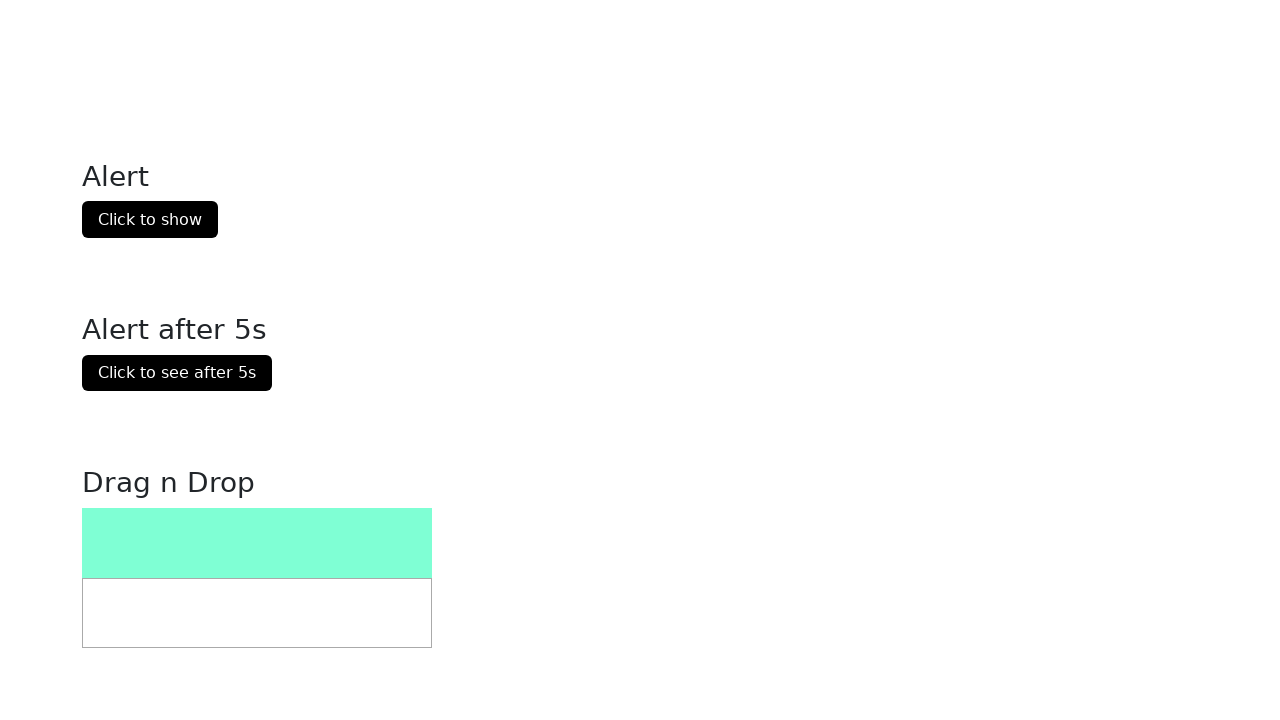

Set up dialog handler to detect alerts
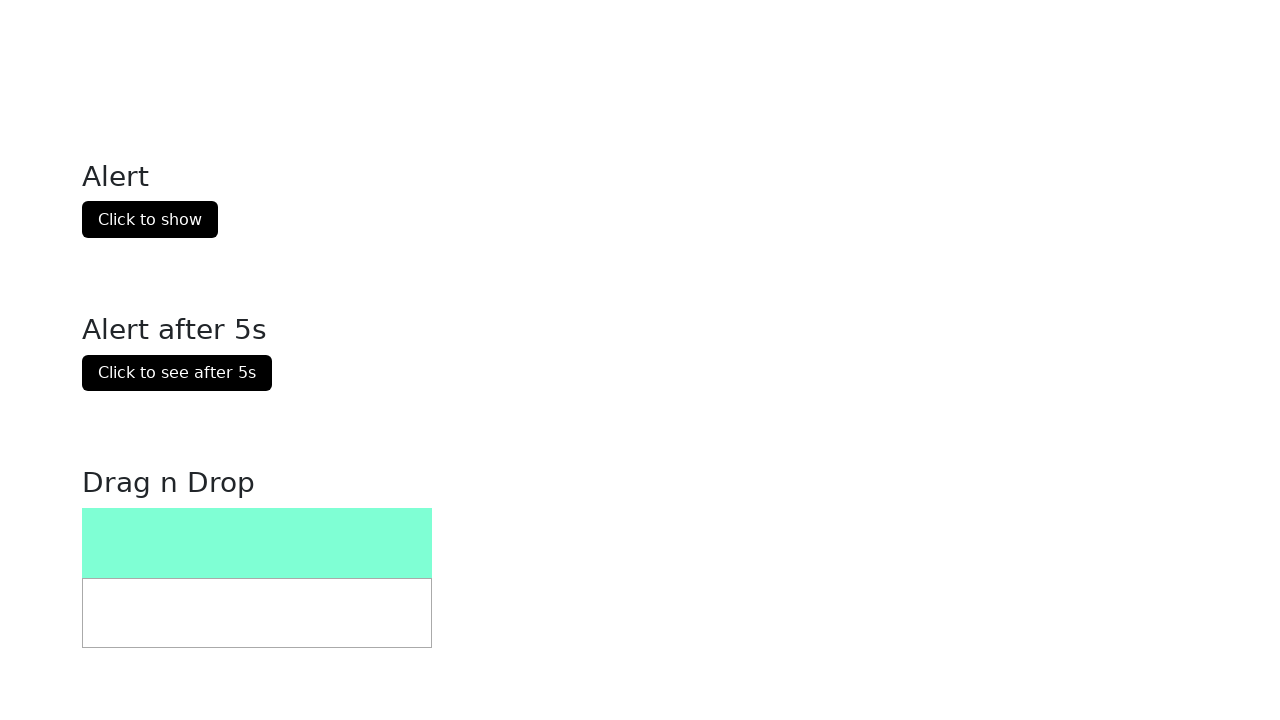

Alert appeared with message: 'I write code' - accepted alert
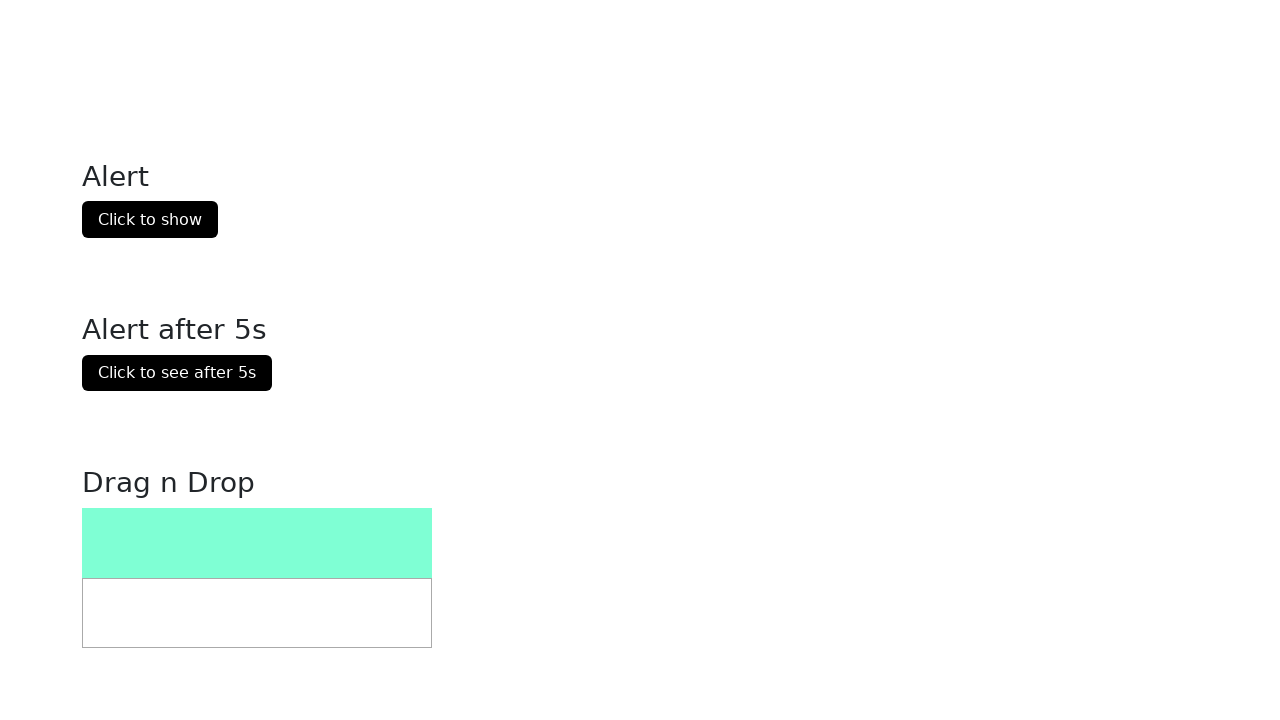

Waited up to 10 seconds for alert to be triggered and handled
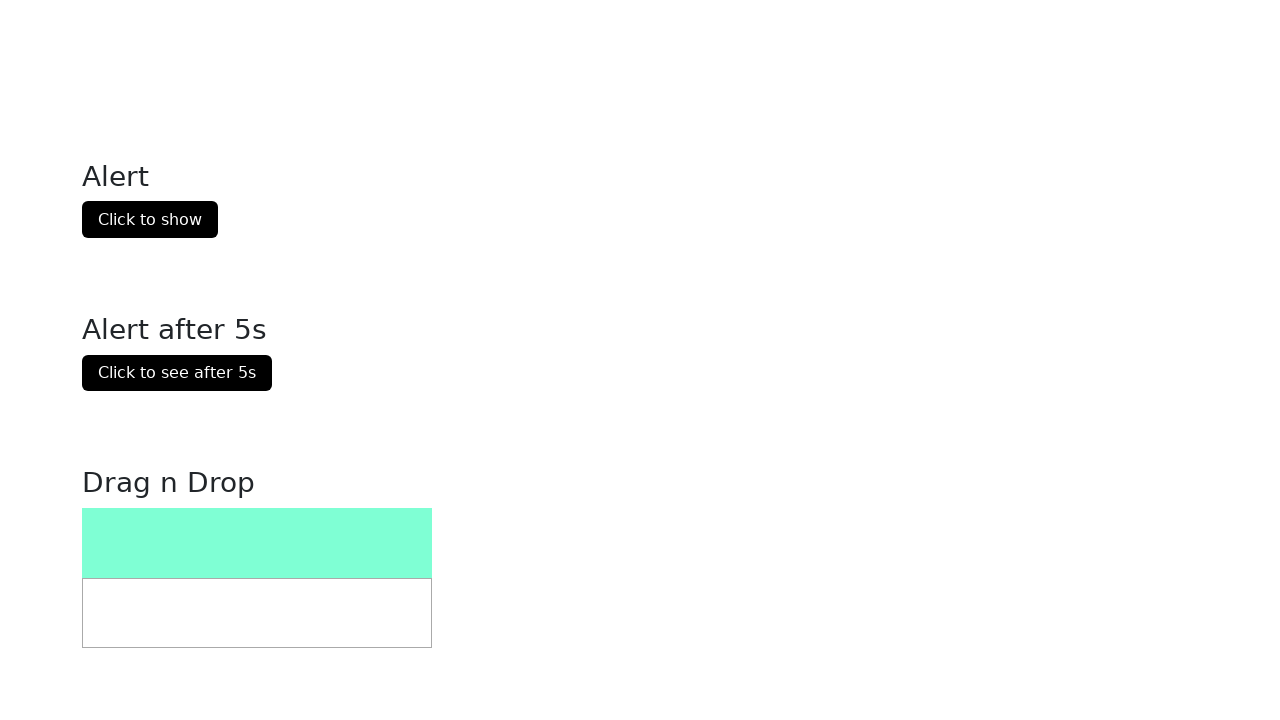

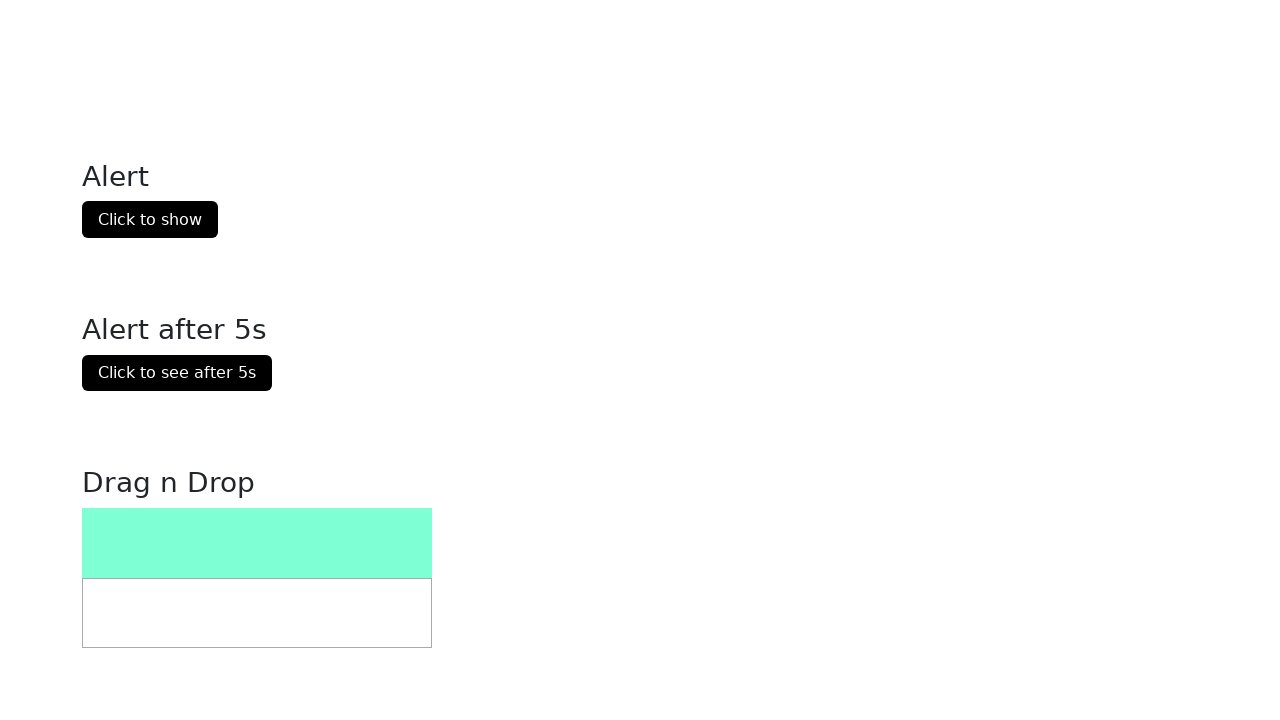